Tests that edits are cancelled when pressing Escape key

Starting URL: https://demo.playwright.dev/todomvc

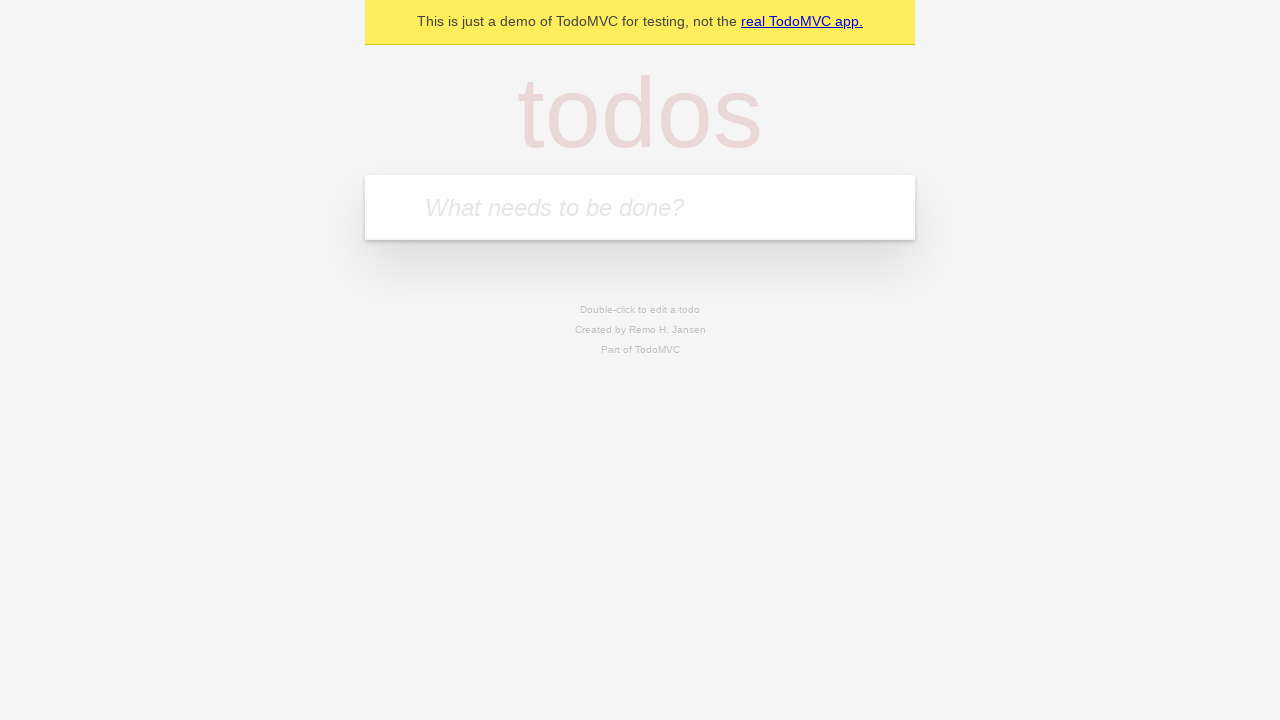

Filled new todo input with 'buy some cheese' on internal:attr=[placeholder="What needs to be done?"i]
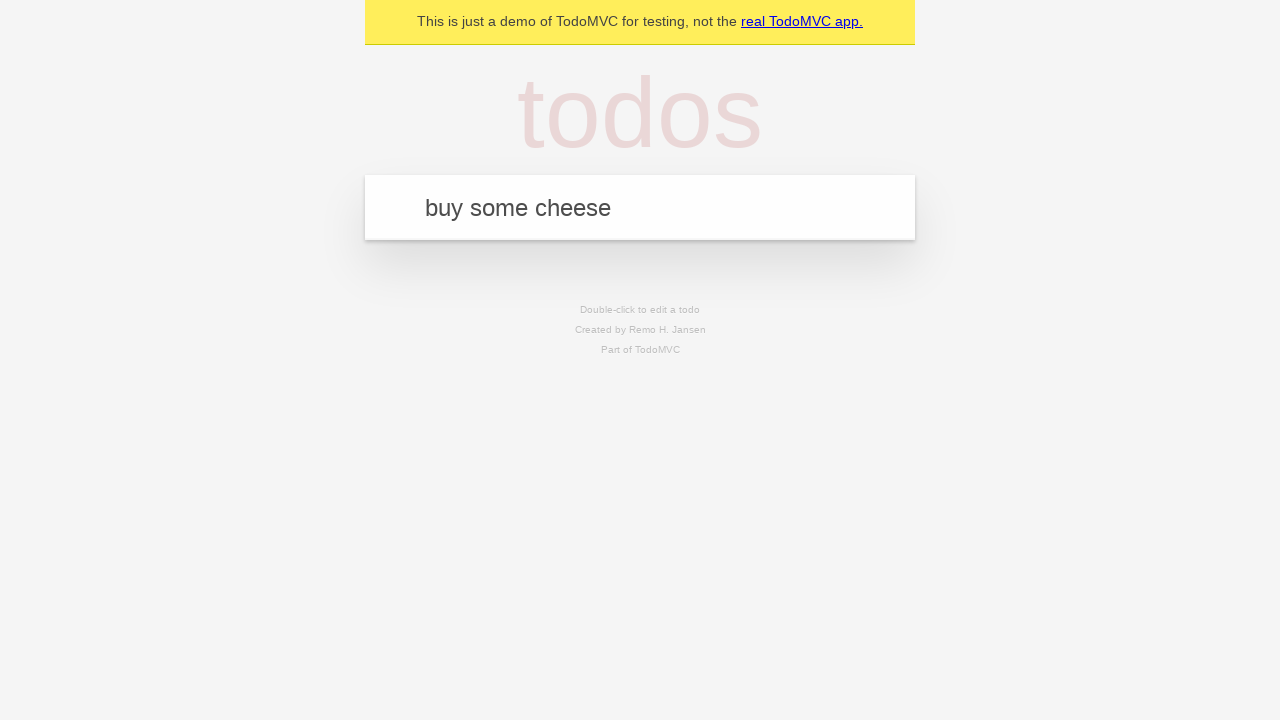

Pressed Enter to create first todo on internal:attr=[placeholder="What needs to be done?"i]
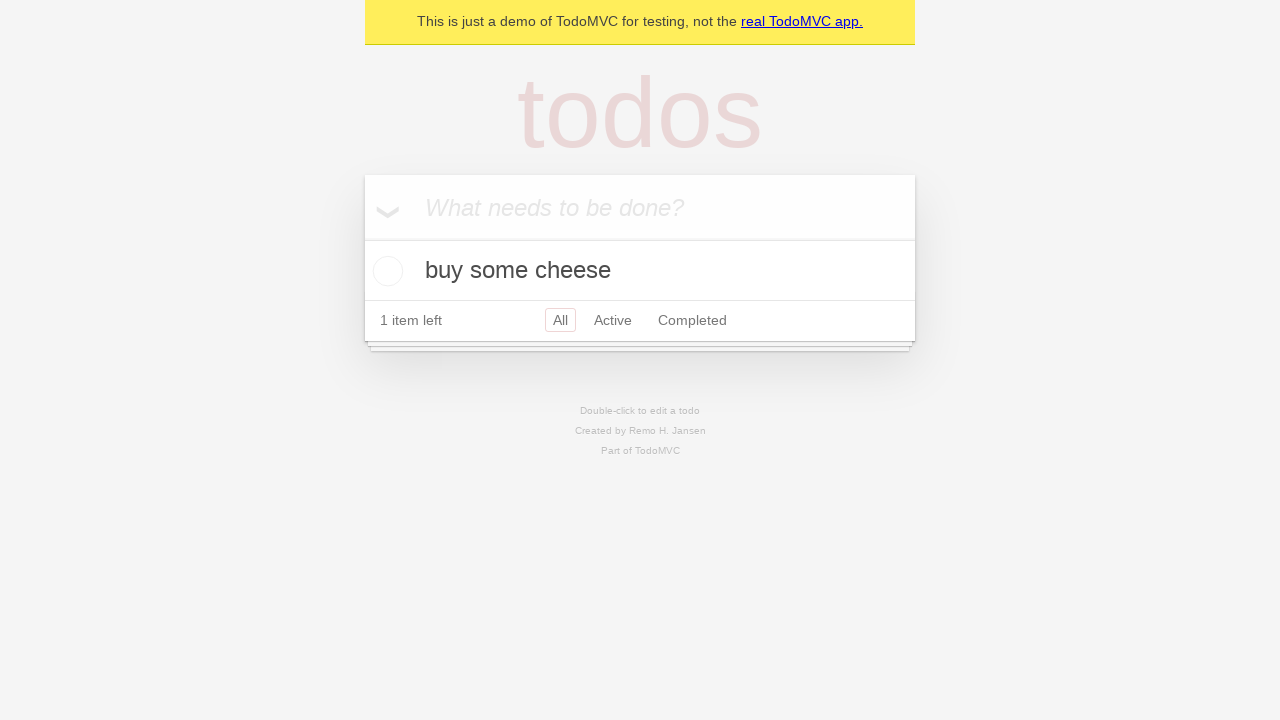

Filled new todo input with 'feed the cat' on internal:attr=[placeholder="What needs to be done?"i]
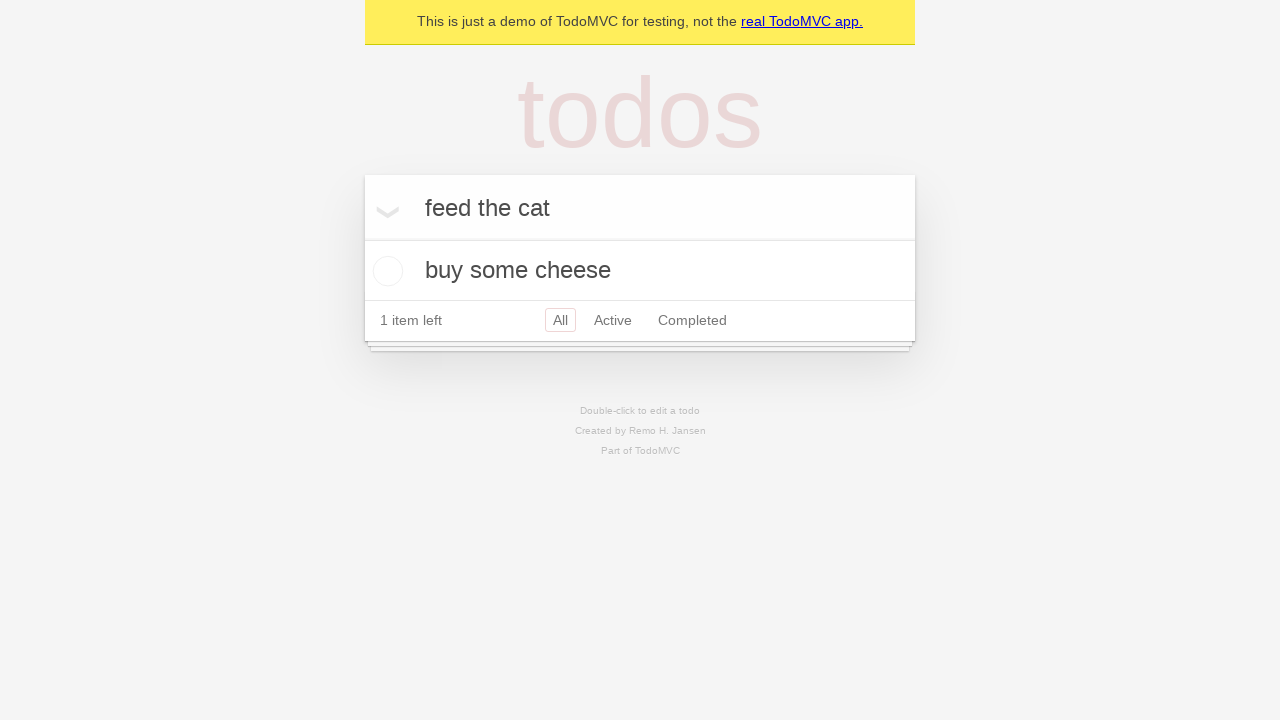

Pressed Enter to create second todo on internal:attr=[placeholder="What needs to be done?"i]
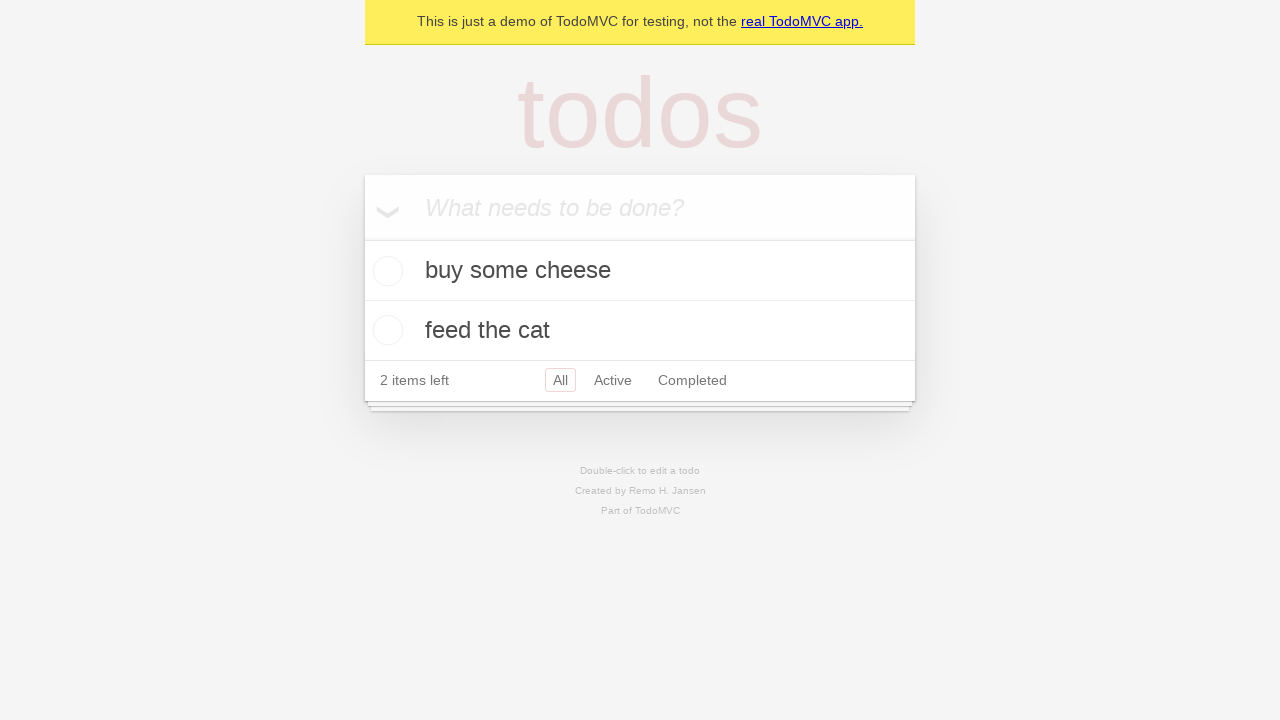

Filled new todo input with 'book a doctors appointment' on internal:attr=[placeholder="What needs to be done?"i]
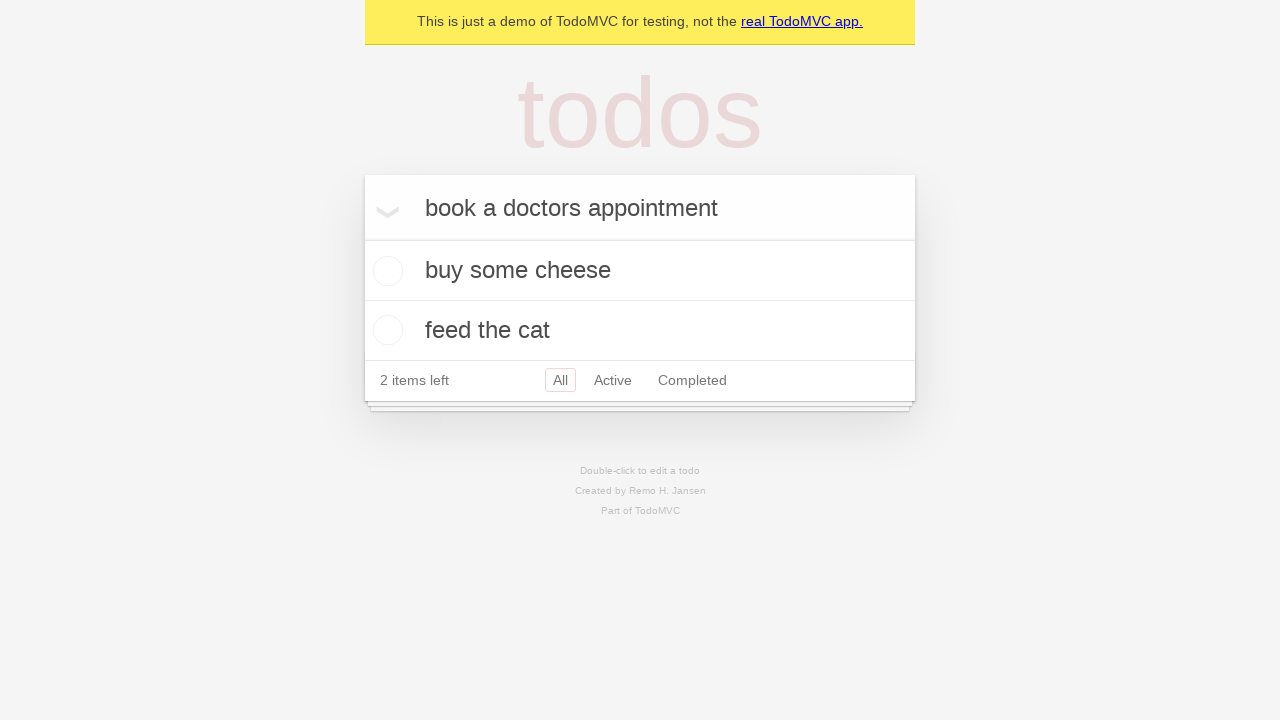

Pressed Enter to create third todo on internal:attr=[placeholder="What needs to be done?"i]
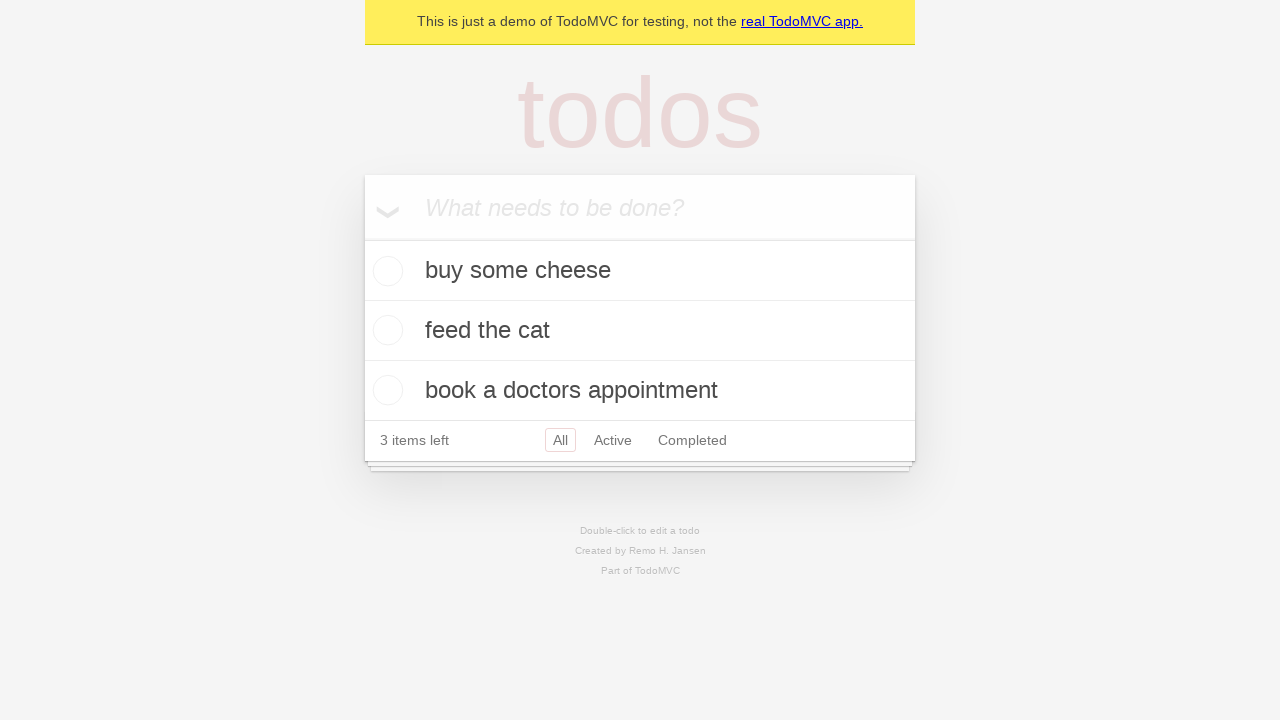

Double-clicked second todo item to enter edit mode at (640, 331) on internal:testid=[data-testid="todo-item"s] >> nth=1
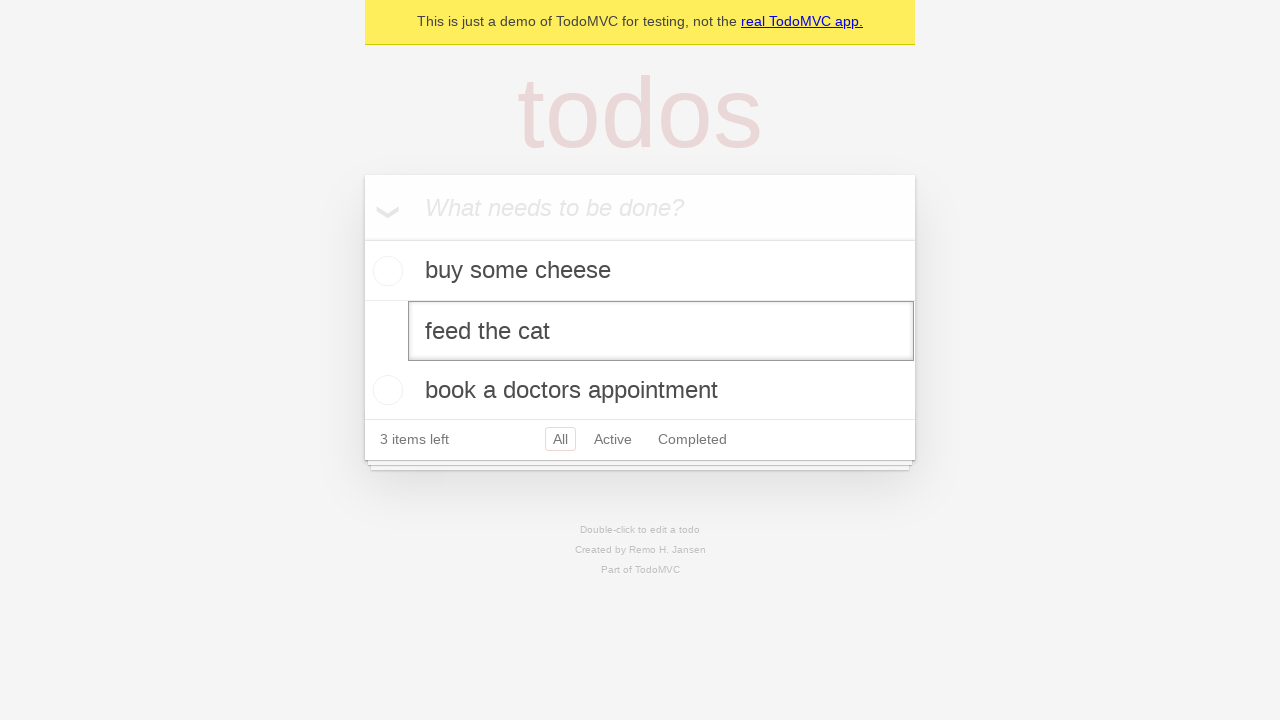

Filled edit textbox with 'buy some sausages' on internal:testid=[data-testid="todo-item"s] >> nth=1 >> internal:role=textbox[nam
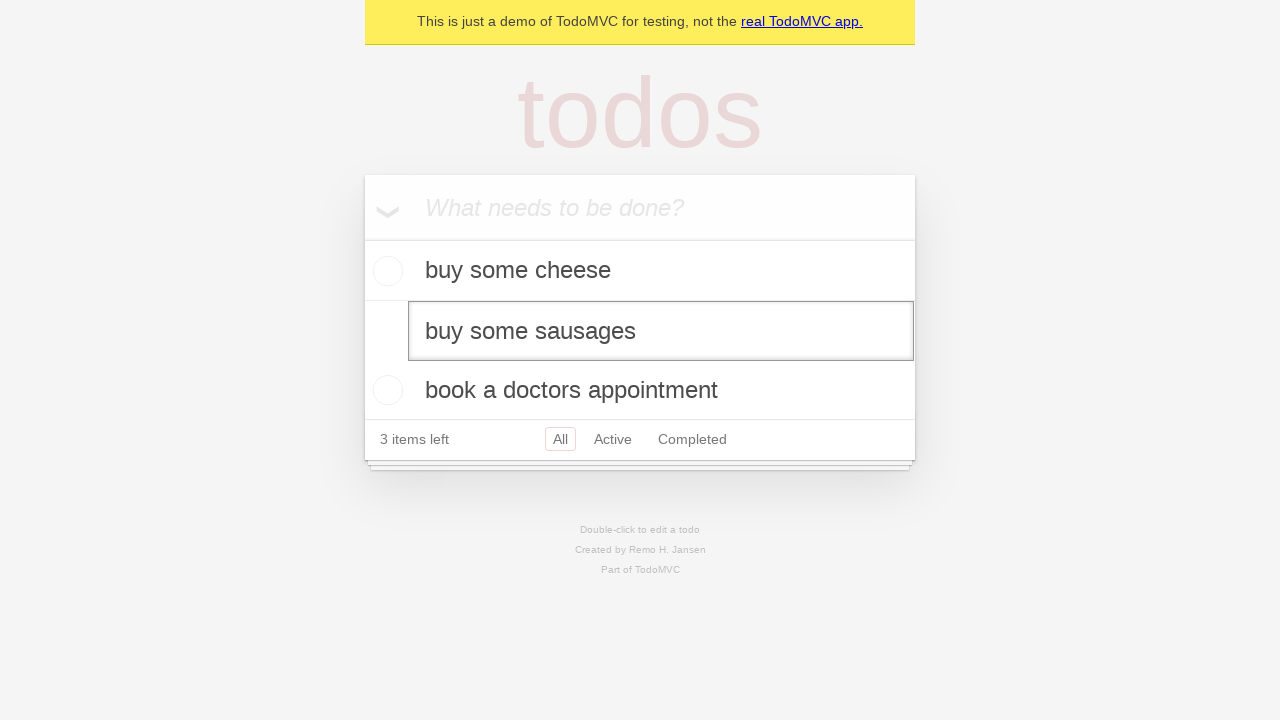

Pressed Escape key to cancel edit of second todo on internal:testid=[data-testid="todo-item"s] >> nth=1 >> internal:role=textbox[nam
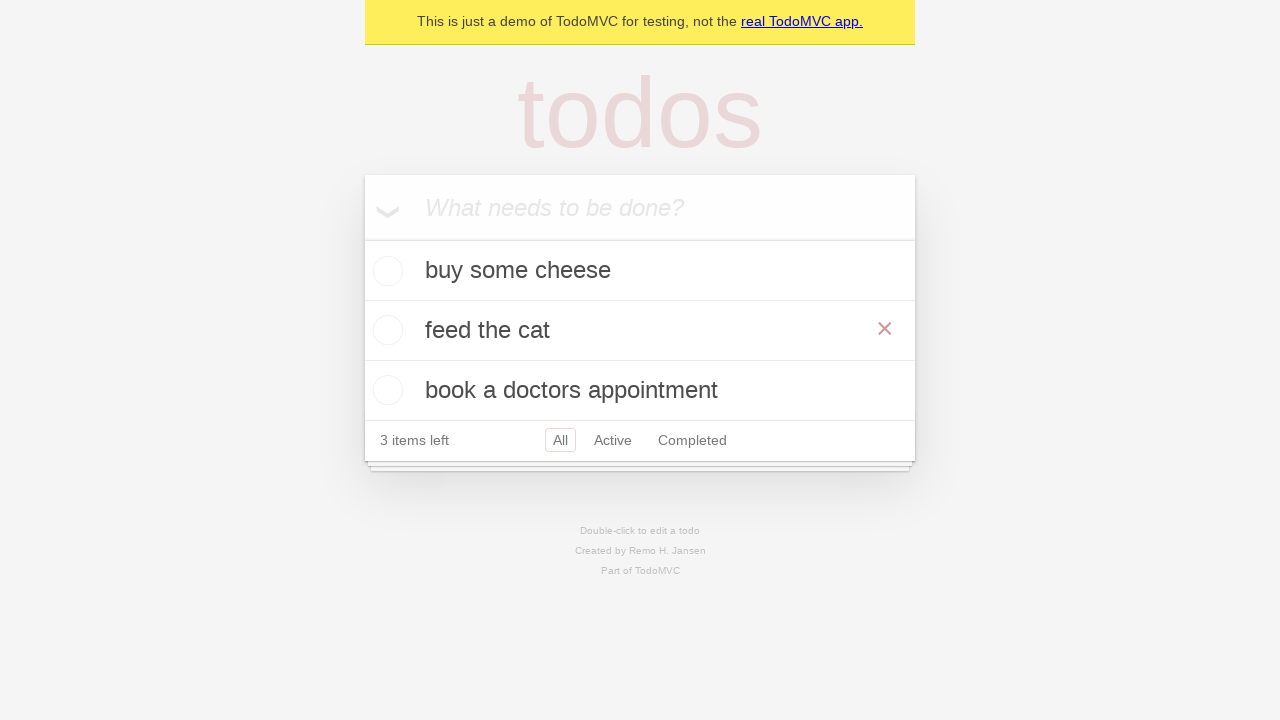

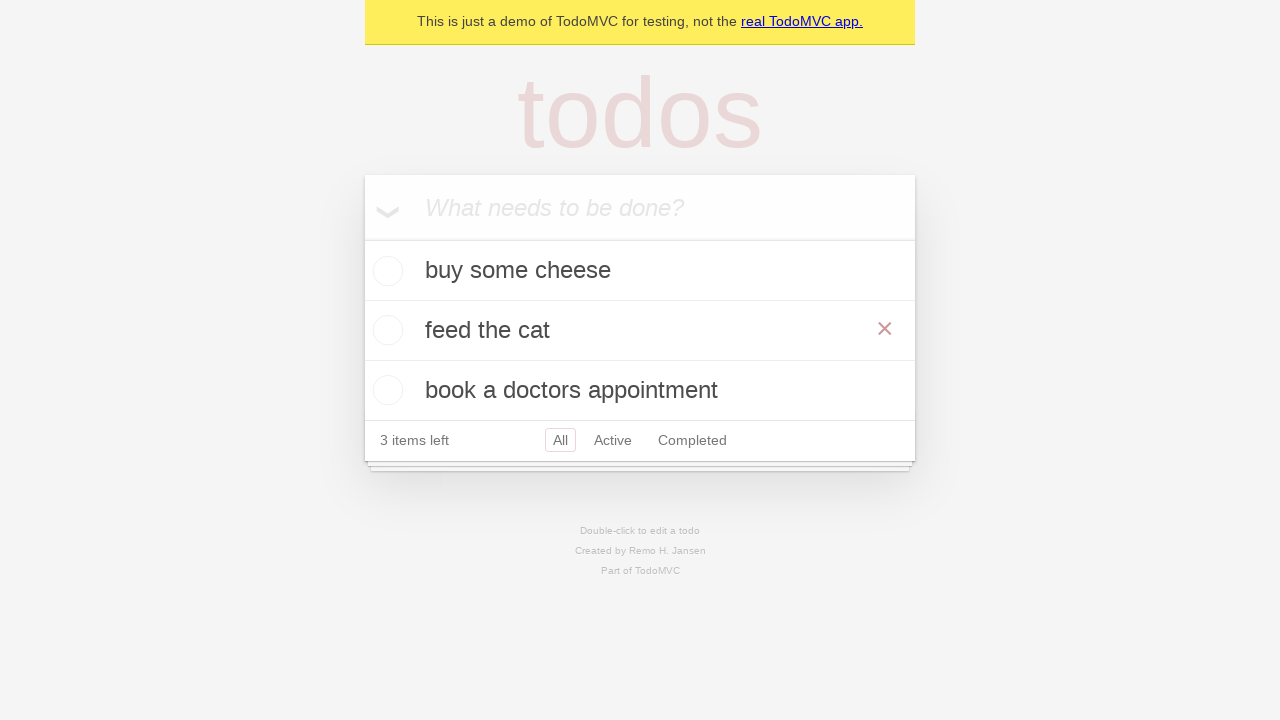